Tests JavaScript alert handling by clicking a button that triggers an alert and accepting it

Starting URL: https://the-internet.herokuapp.com/javascript_alerts

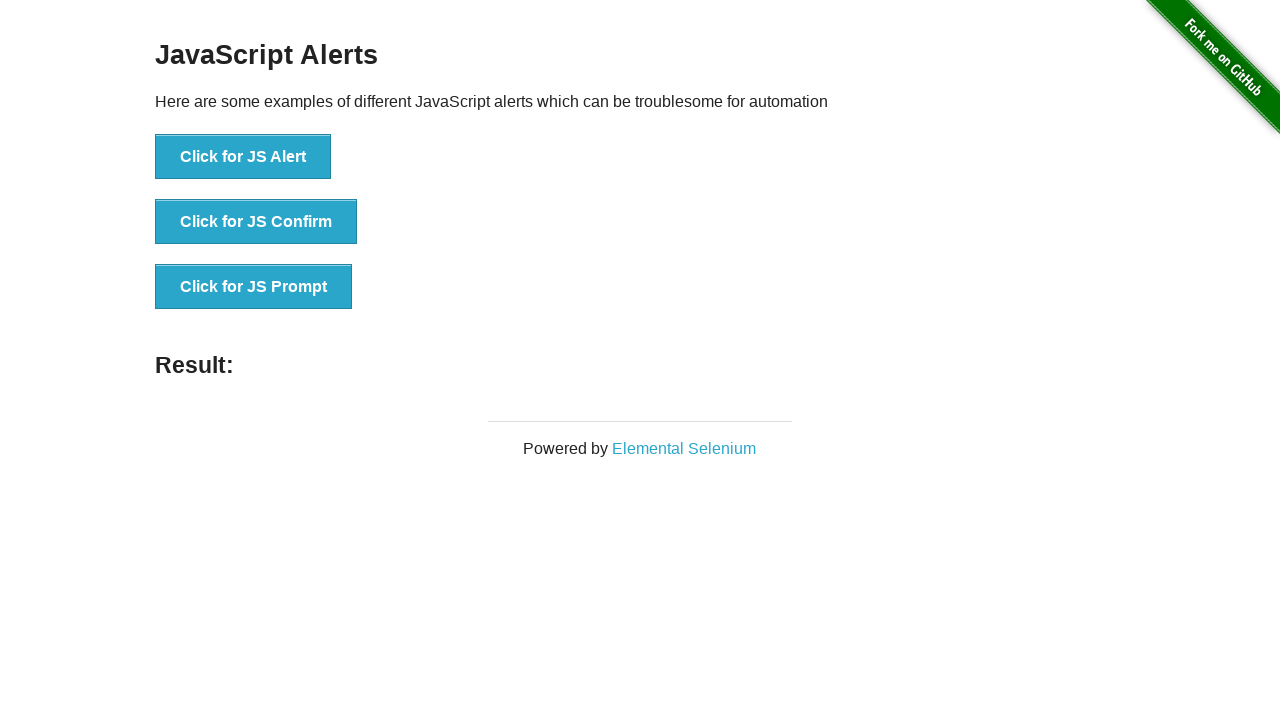

Clicked button to trigger JavaScript alert at (243, 157) on xpath=//button[.='Click for JS Alert']
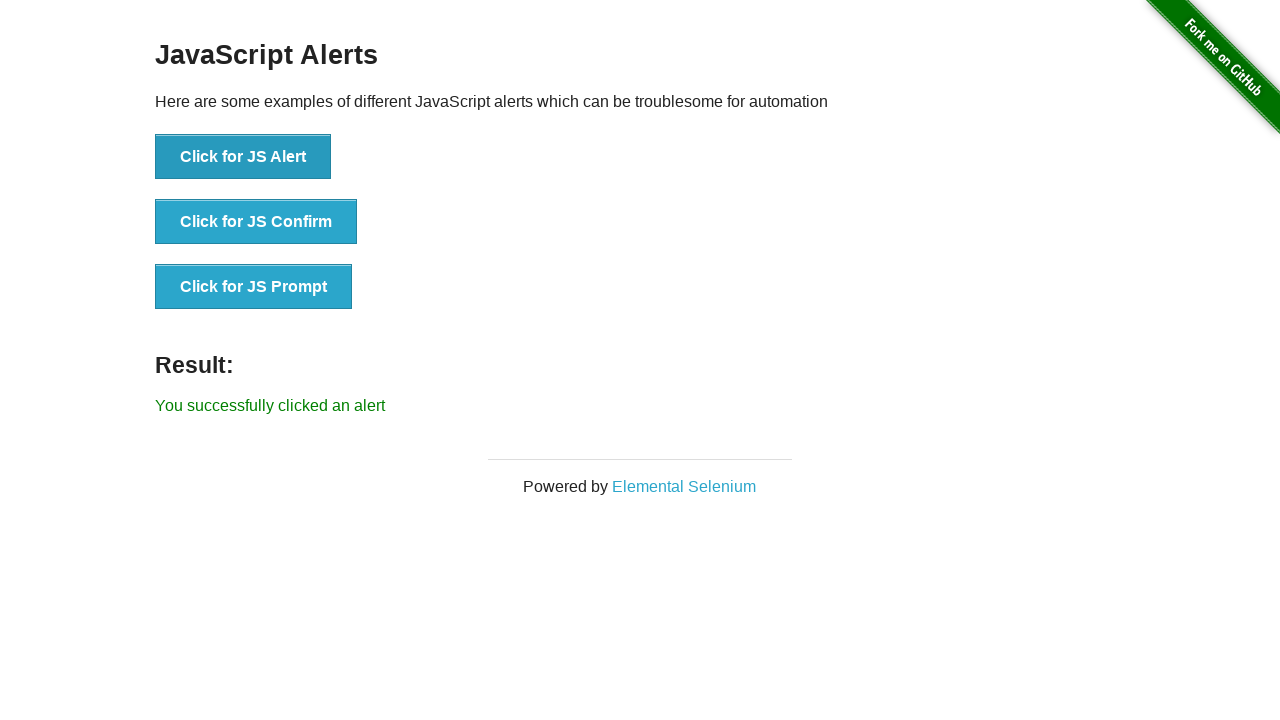

Set up dialog handler to accept alert
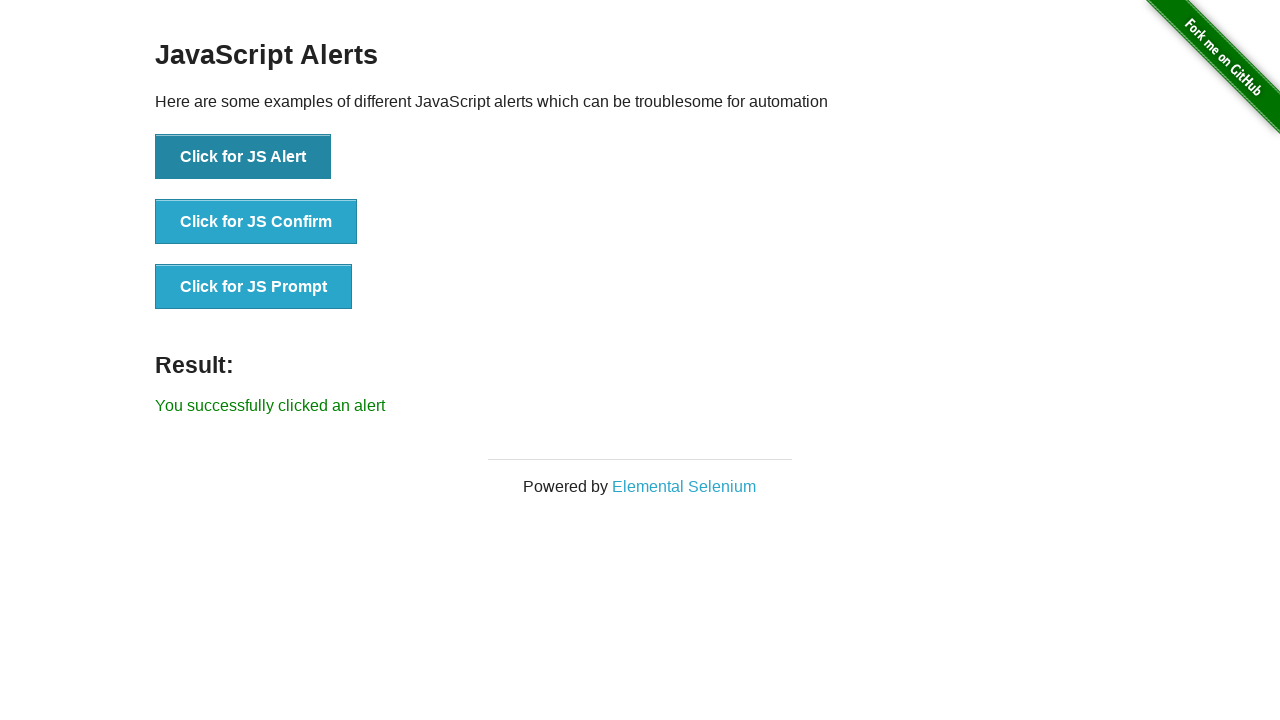

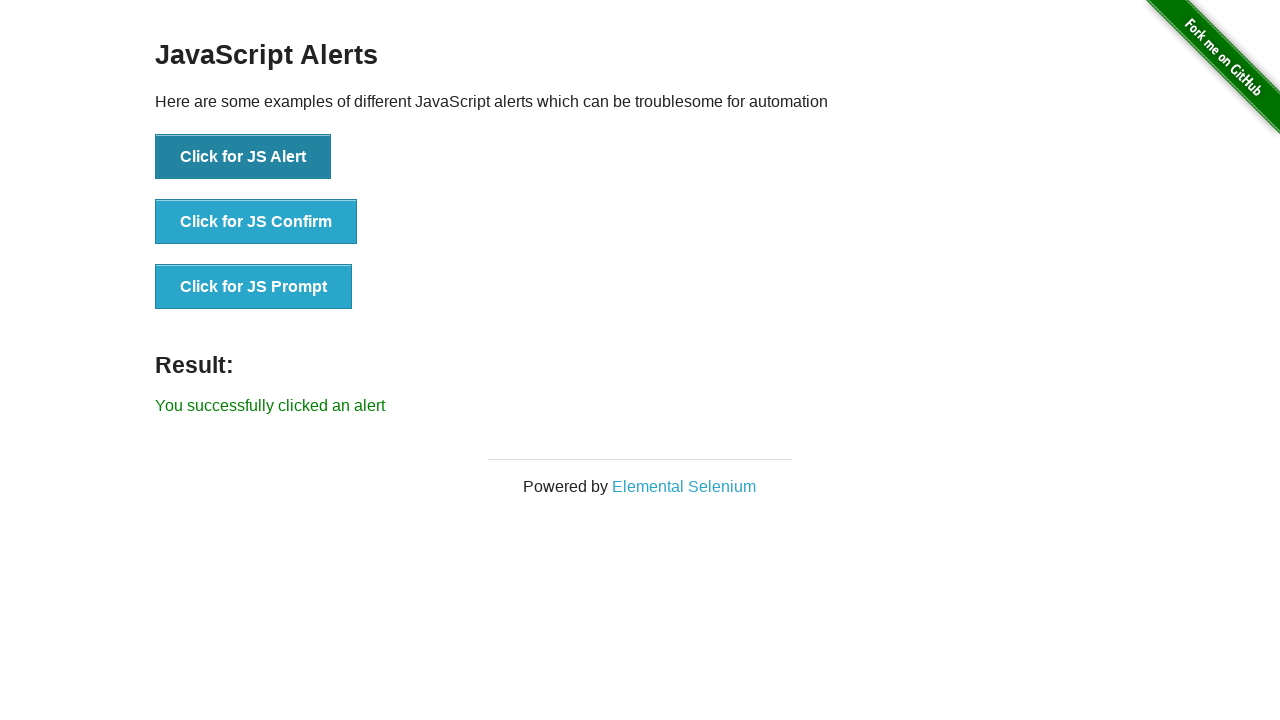